Demonstrates JavaScript execution in browser automation by filling a form field, retrieving its value, clicking a shop link, and scrolling to the bottom of the page

Starting URL: https://rahulshettyacademy.com/angularpractice/

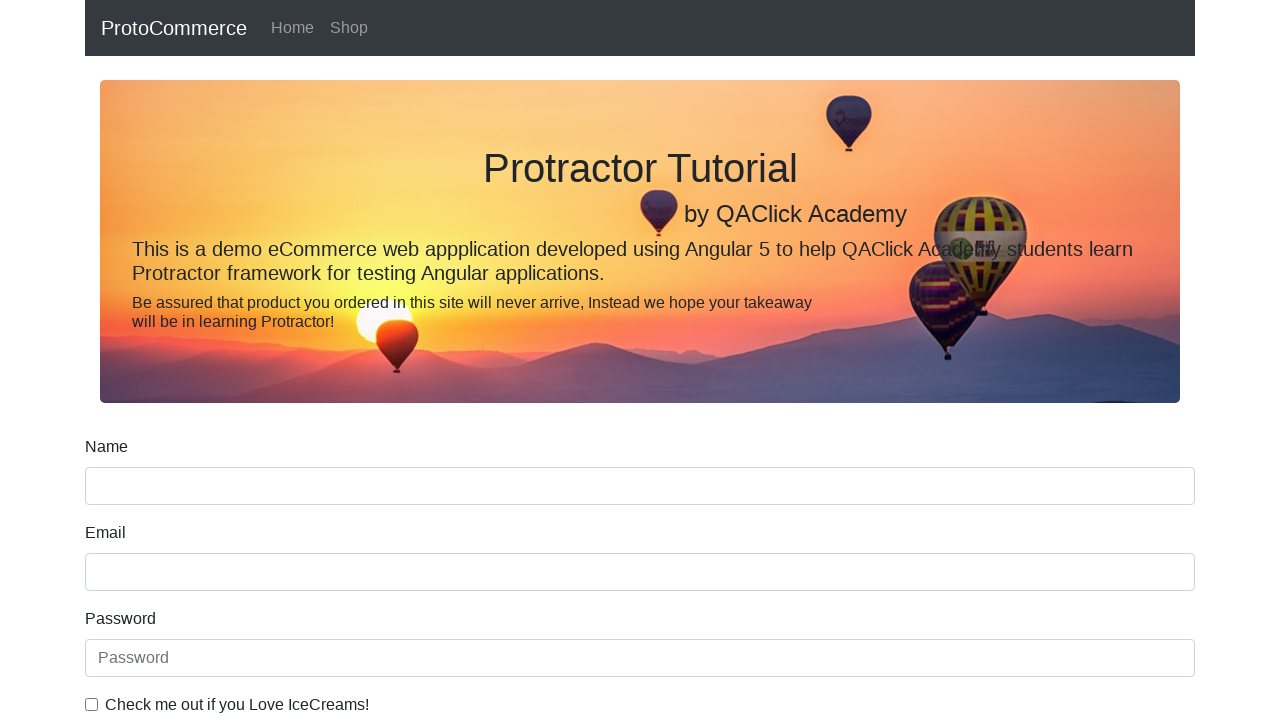

Filled name field with 'hello' on input[name='name']
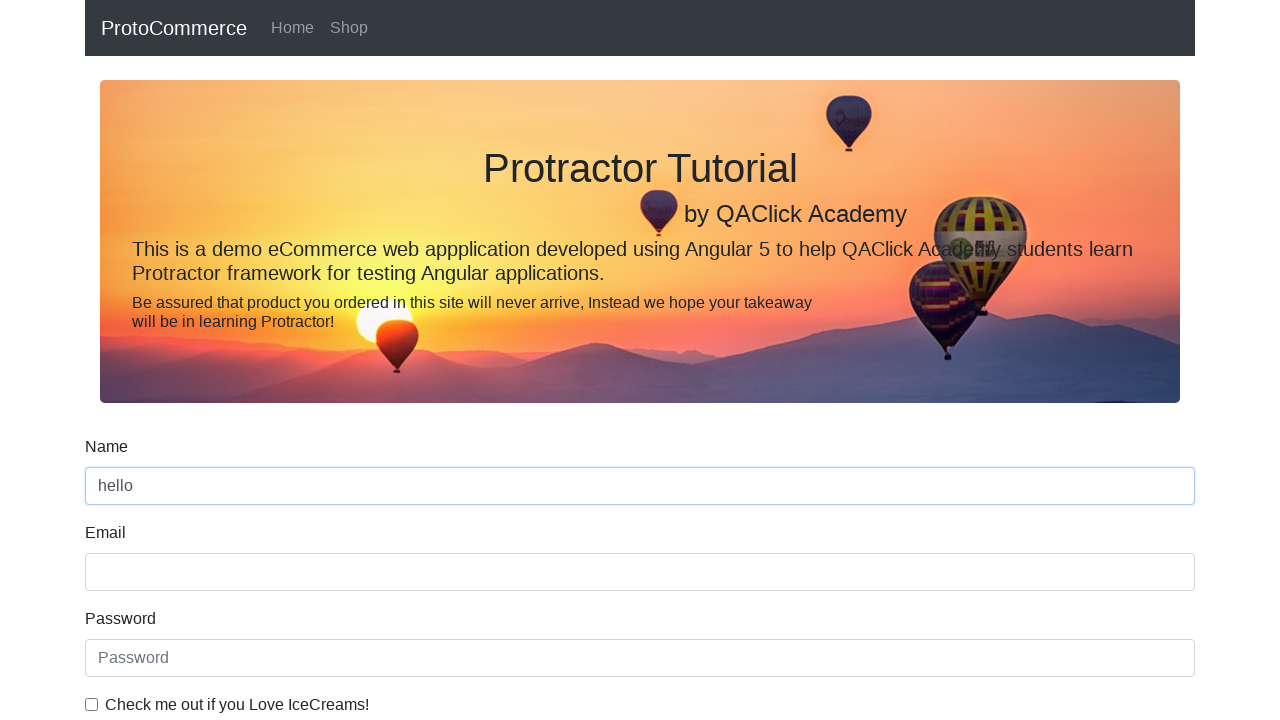

Retrieved name field value via JavaScript: 'hello'
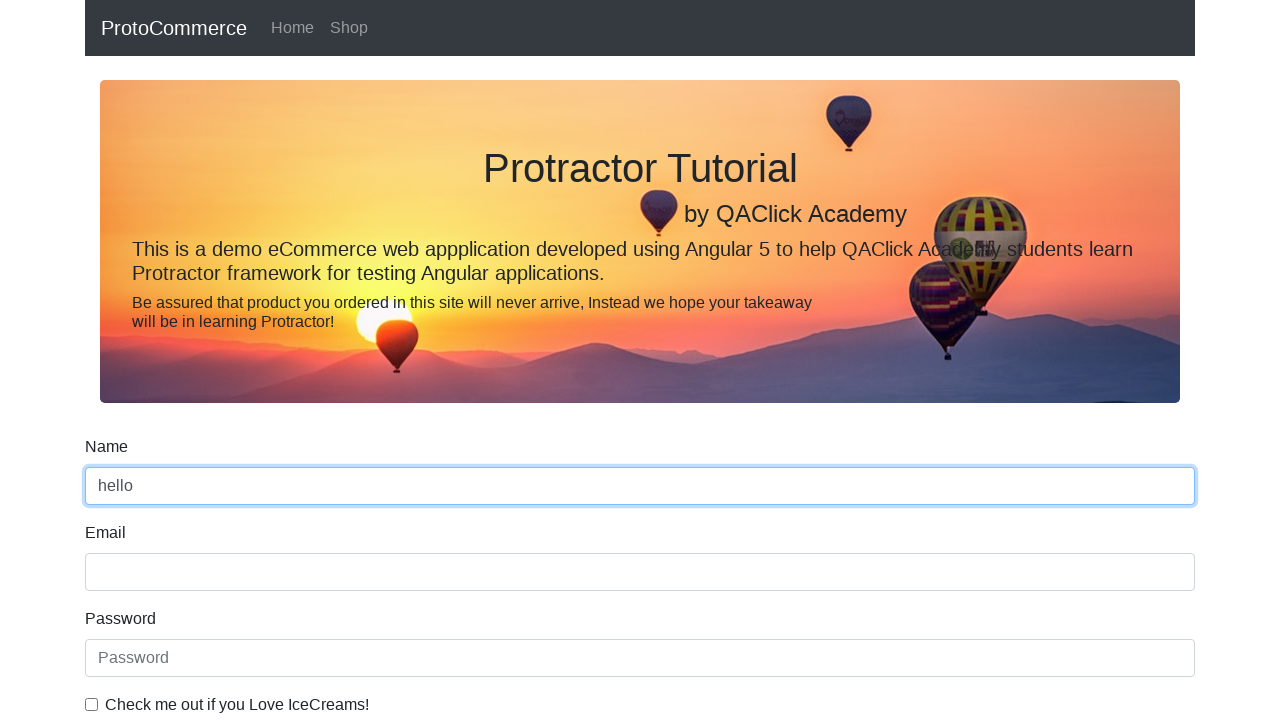

Clicked shop link using JavaScript
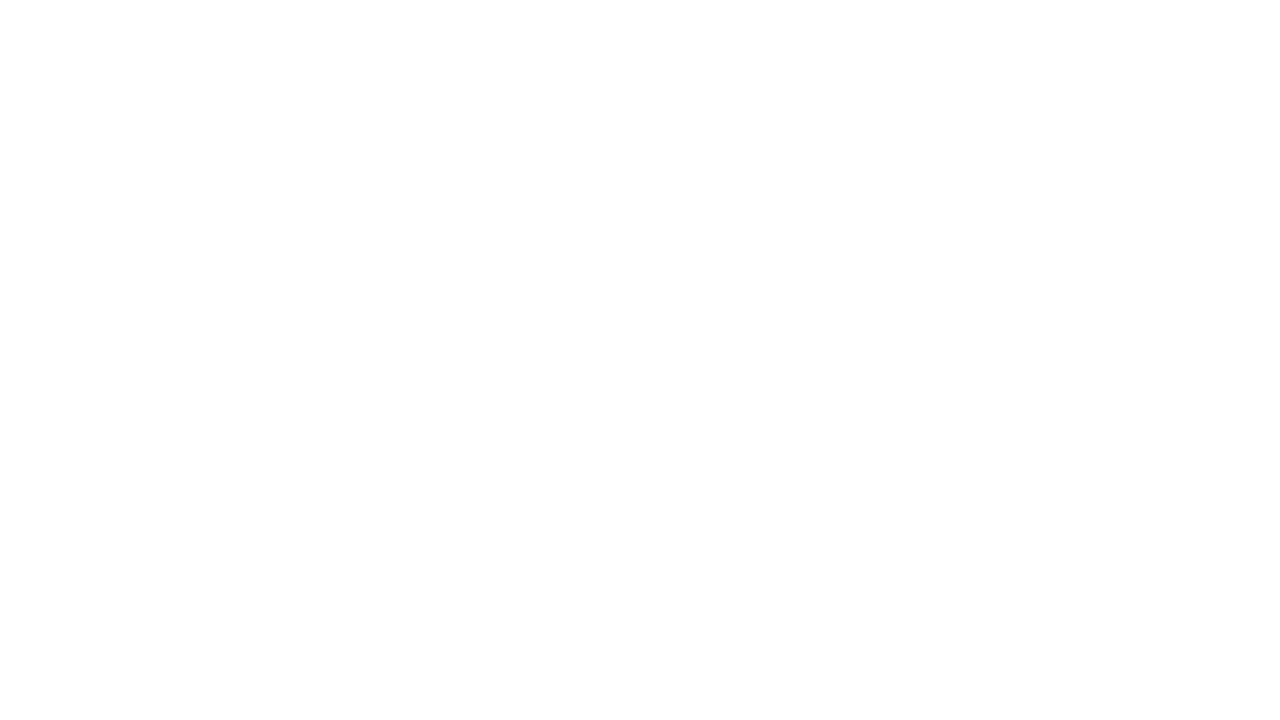

Scrolled to bottom of page using JavaScript
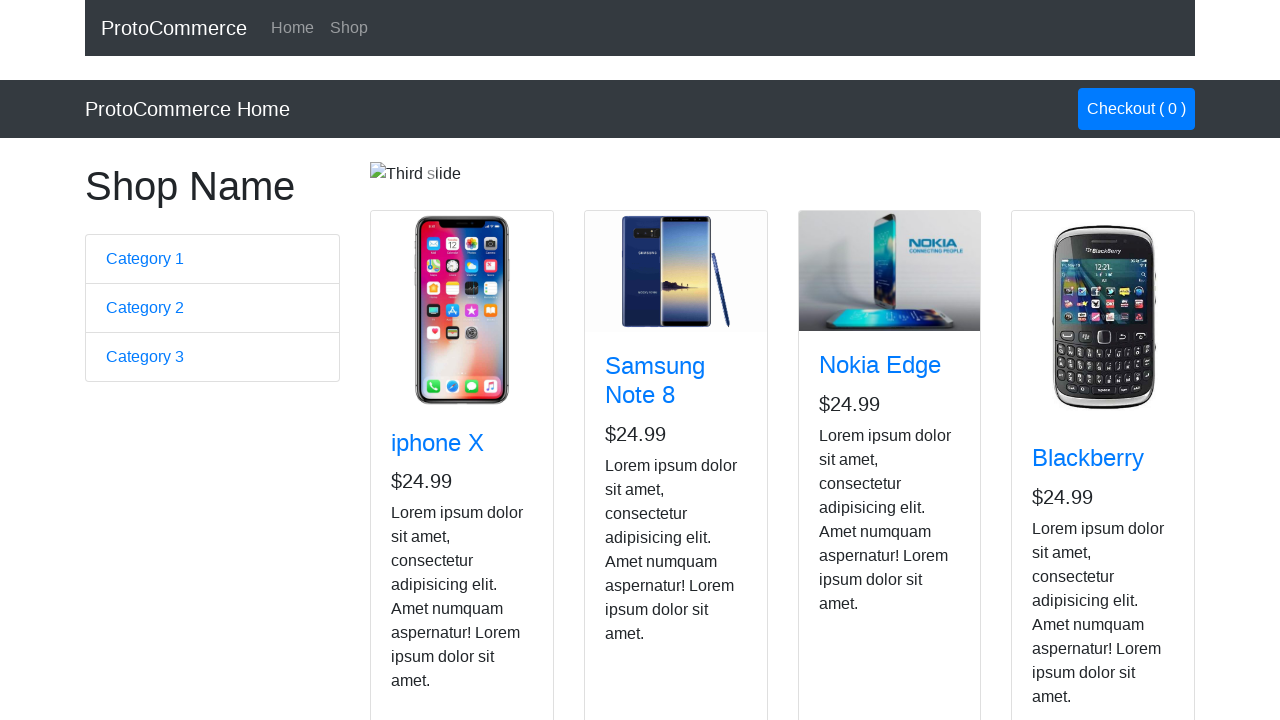

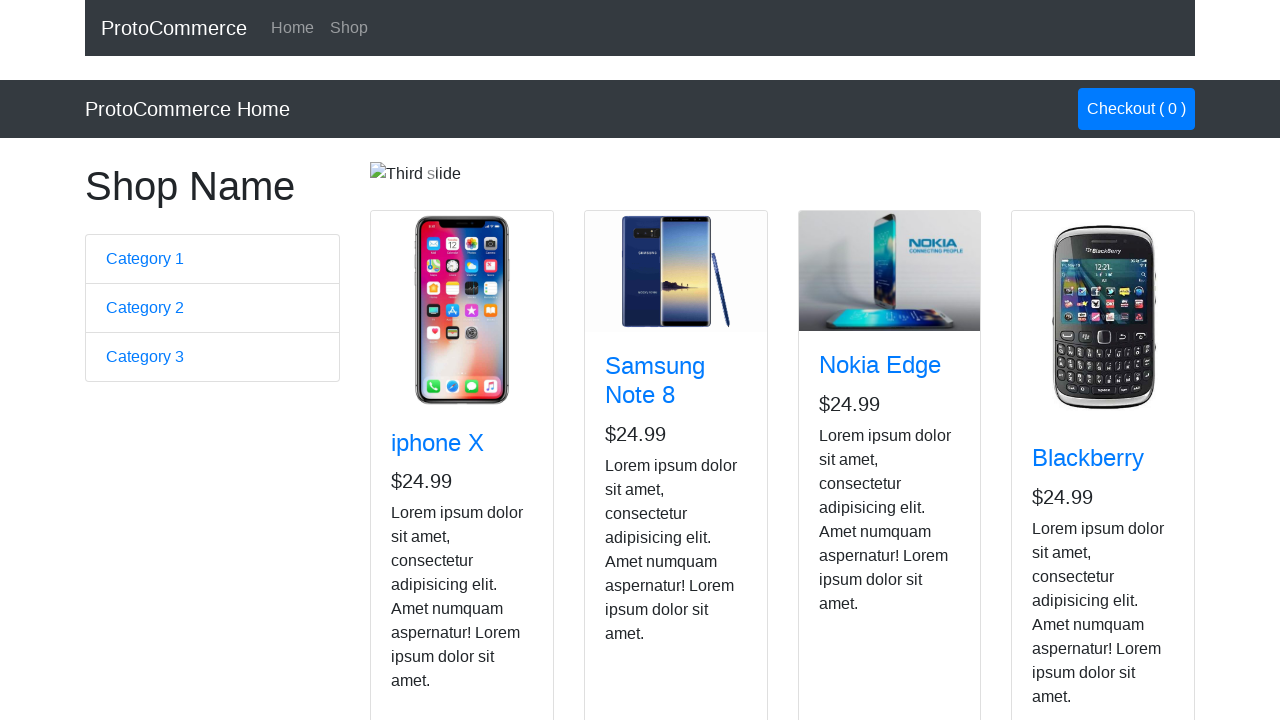